Navigates to W3Schools HTML tables page and iterates through table data to verify table structure and content is accessible

Starting URL: https://www.w3schools.com/html/html_tables.asp

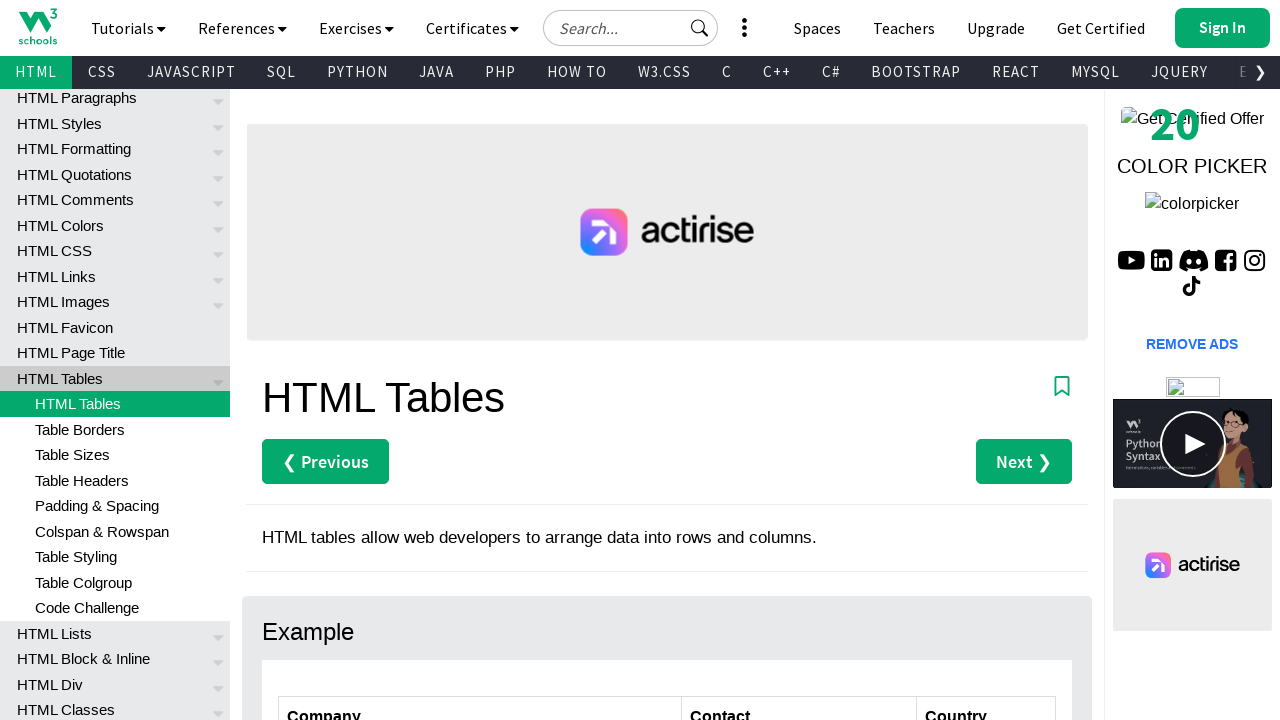

Navigated to W3Schools HTML tables page
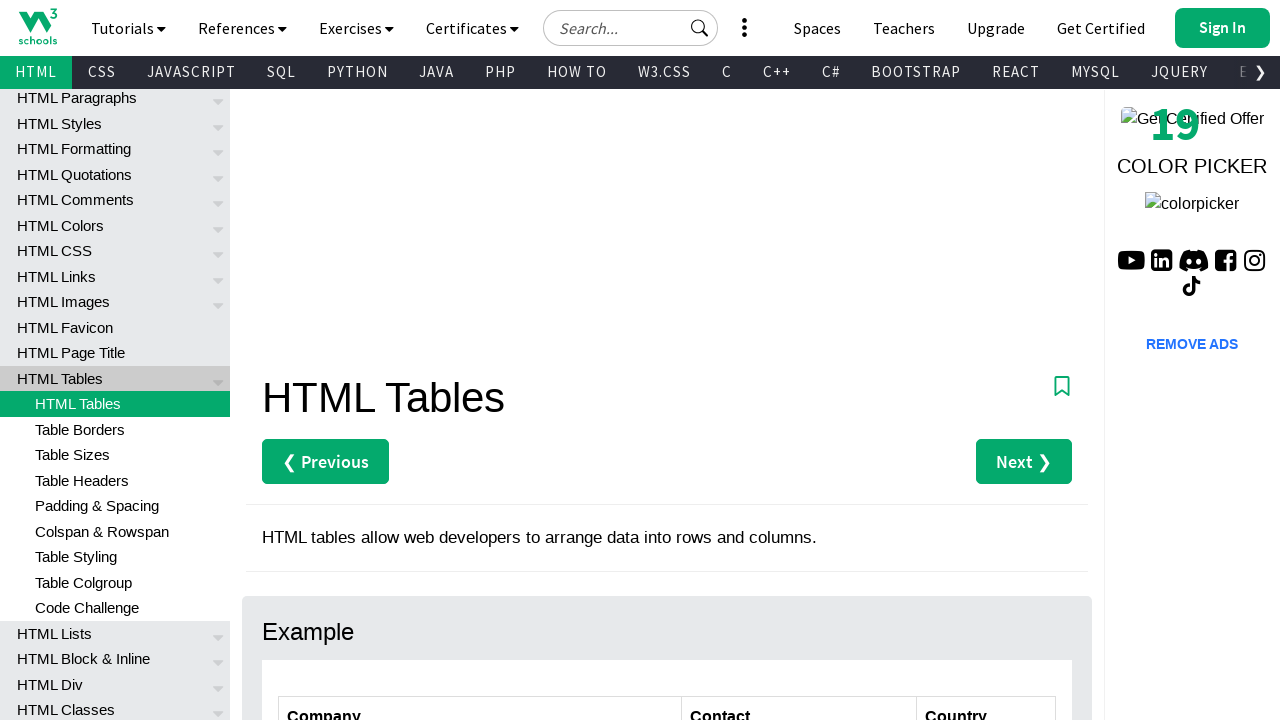

Customers table loaded and became visible
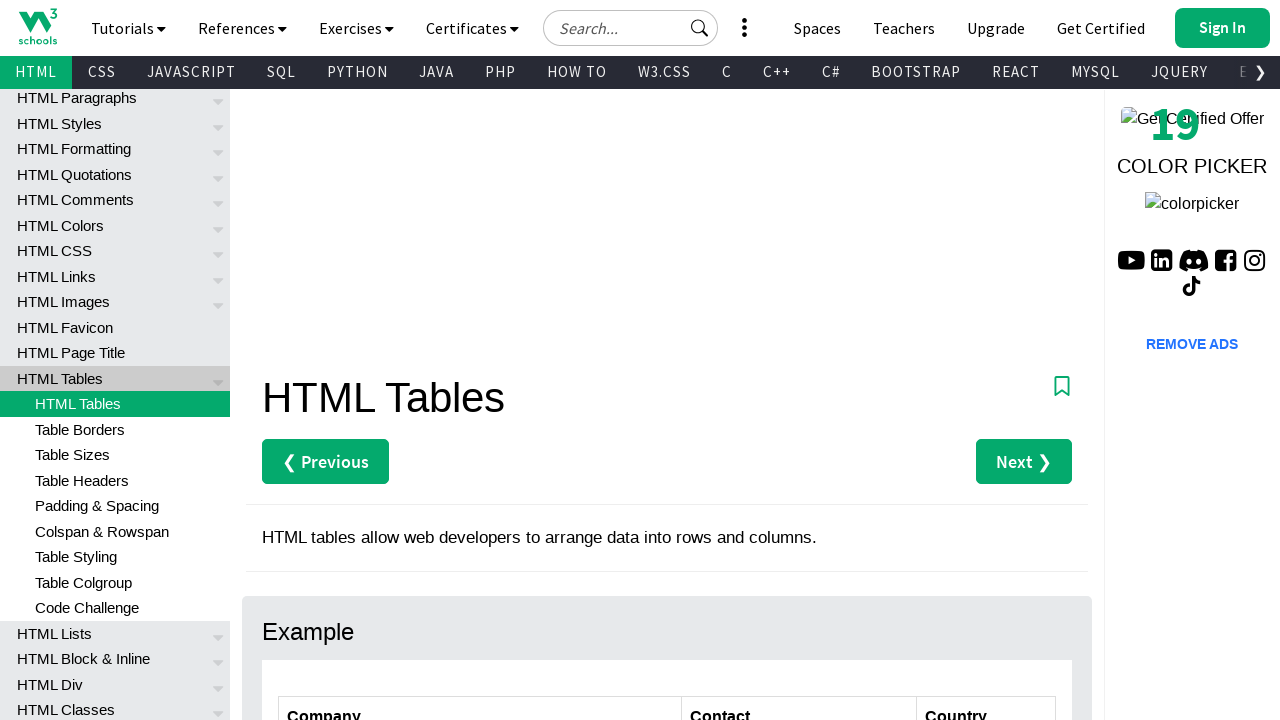

Located the customers table element
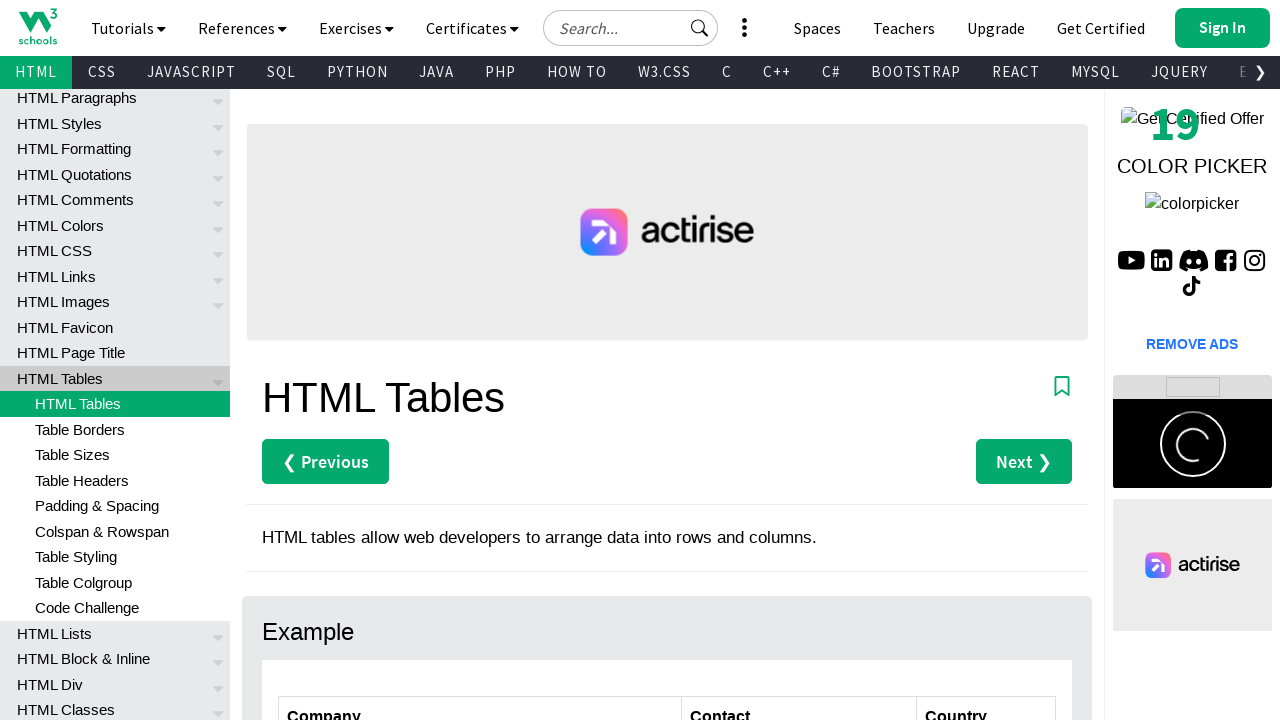

Retrieved all table rows - found 7 rows
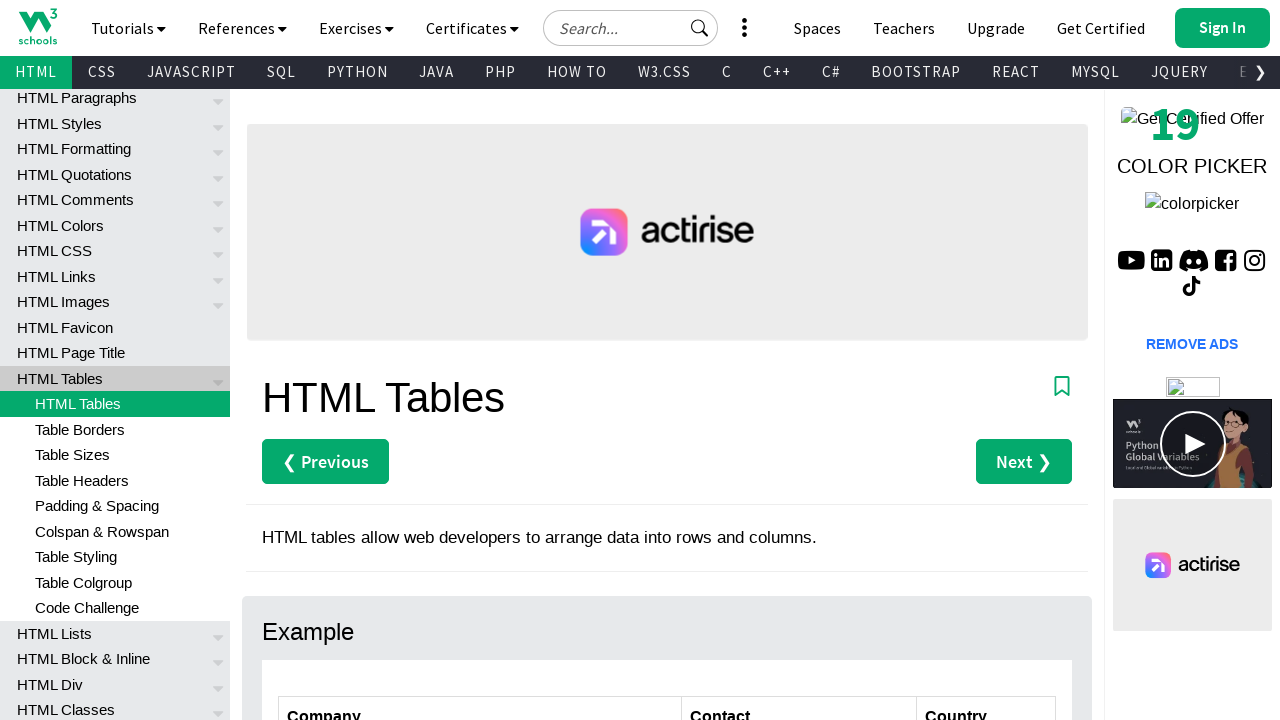

Retrieved cells from row 1 - found 0 cells
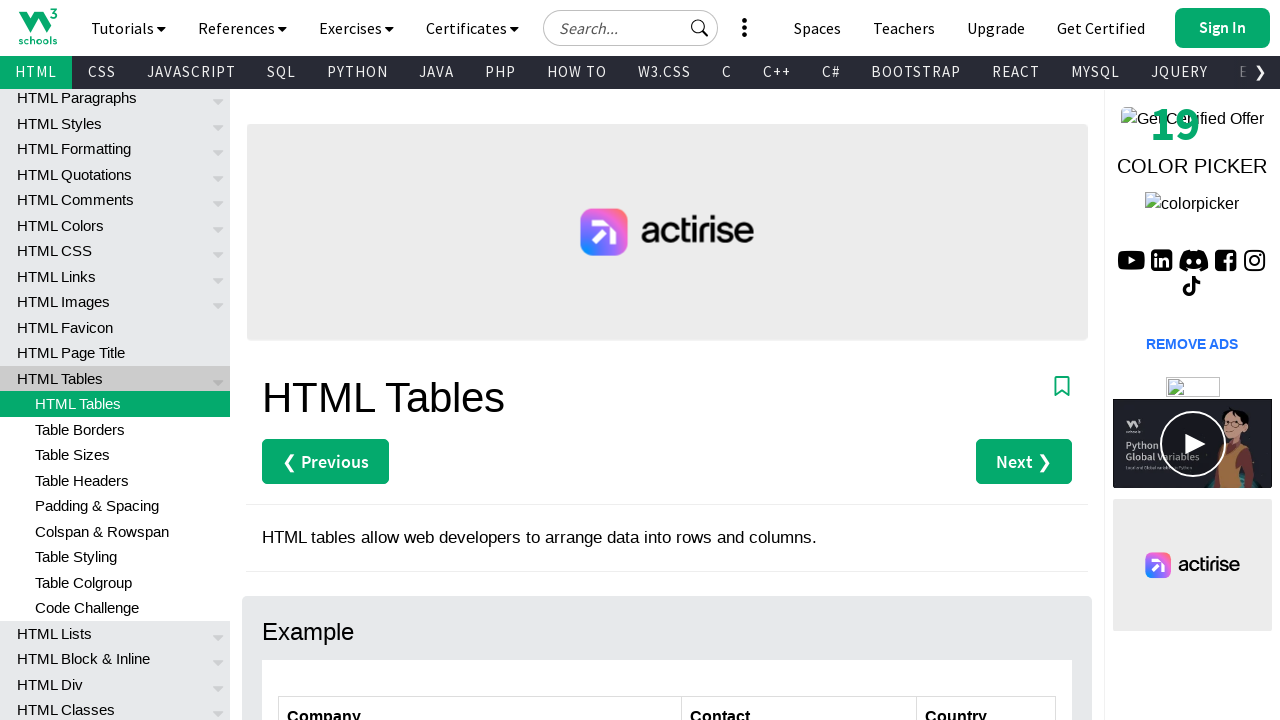

Retrieved cells from row 2 - found 3 cells
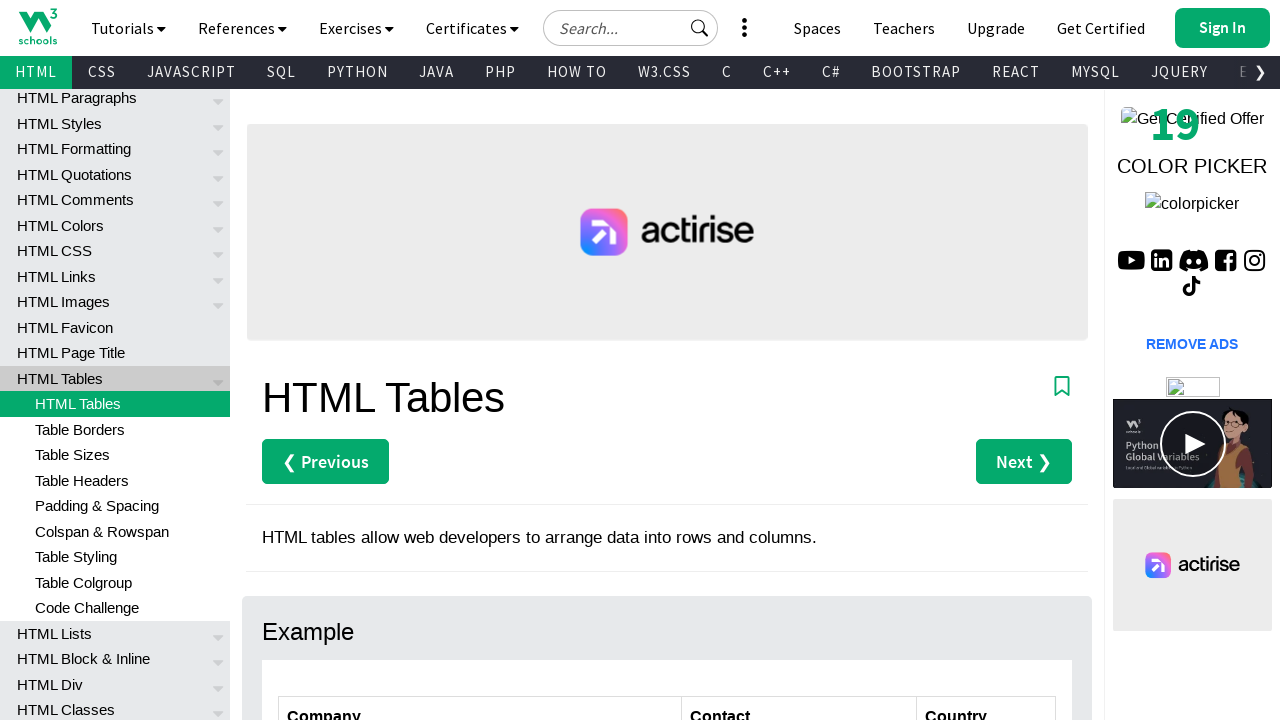

Accessed cell content from row 2, column 1: 'Alfreds Futterkiste'
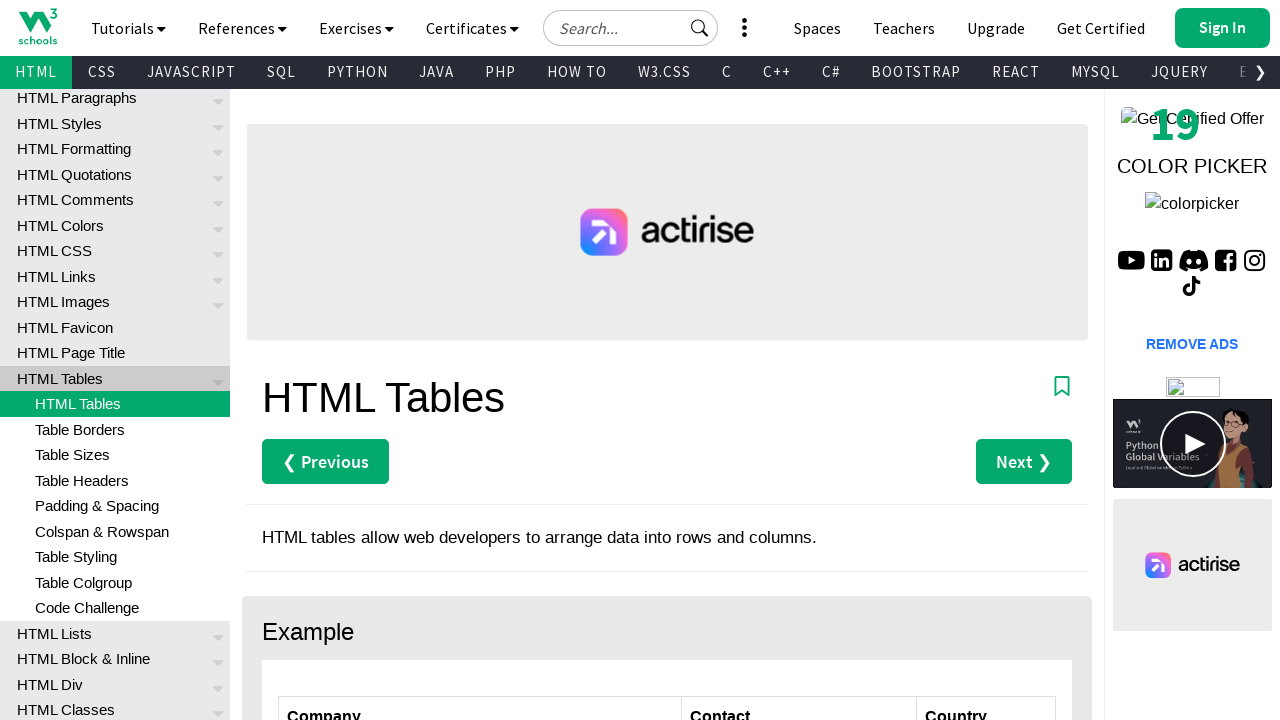

Accessed cell content from row 2, column 2: 'Maria Anders'
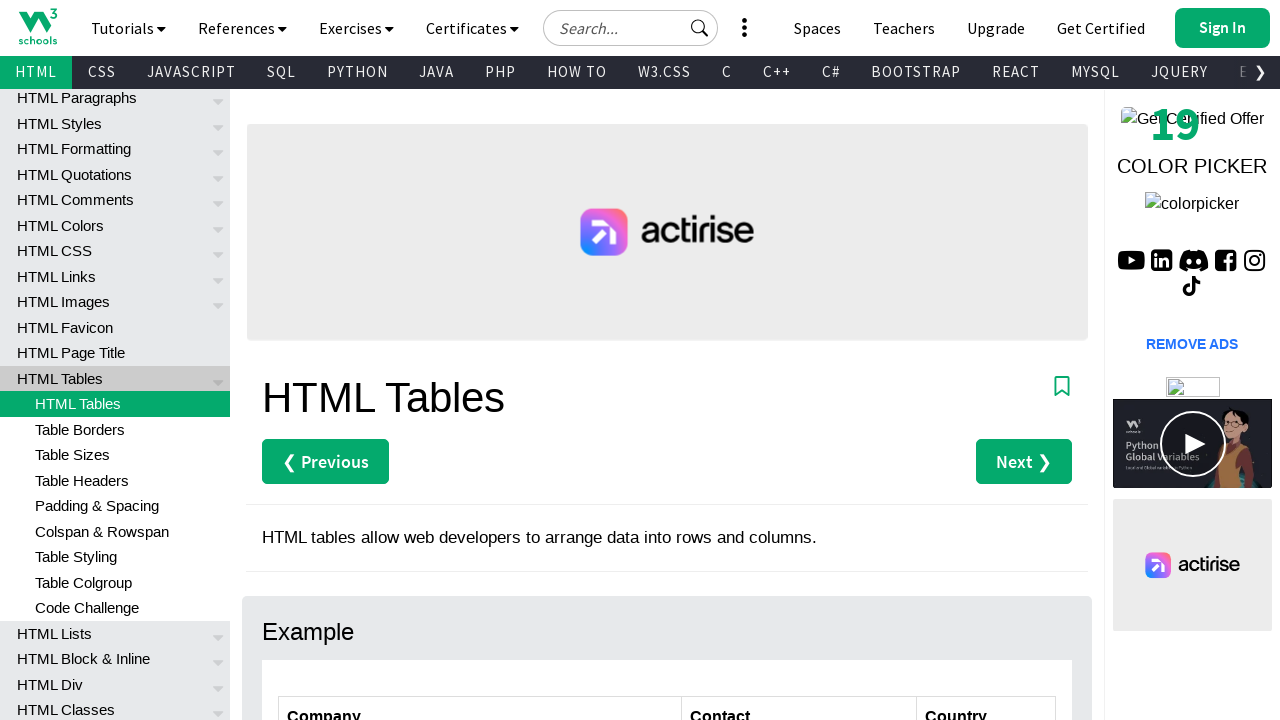

Accessed cell content from row 2, column 3: 'Germany'
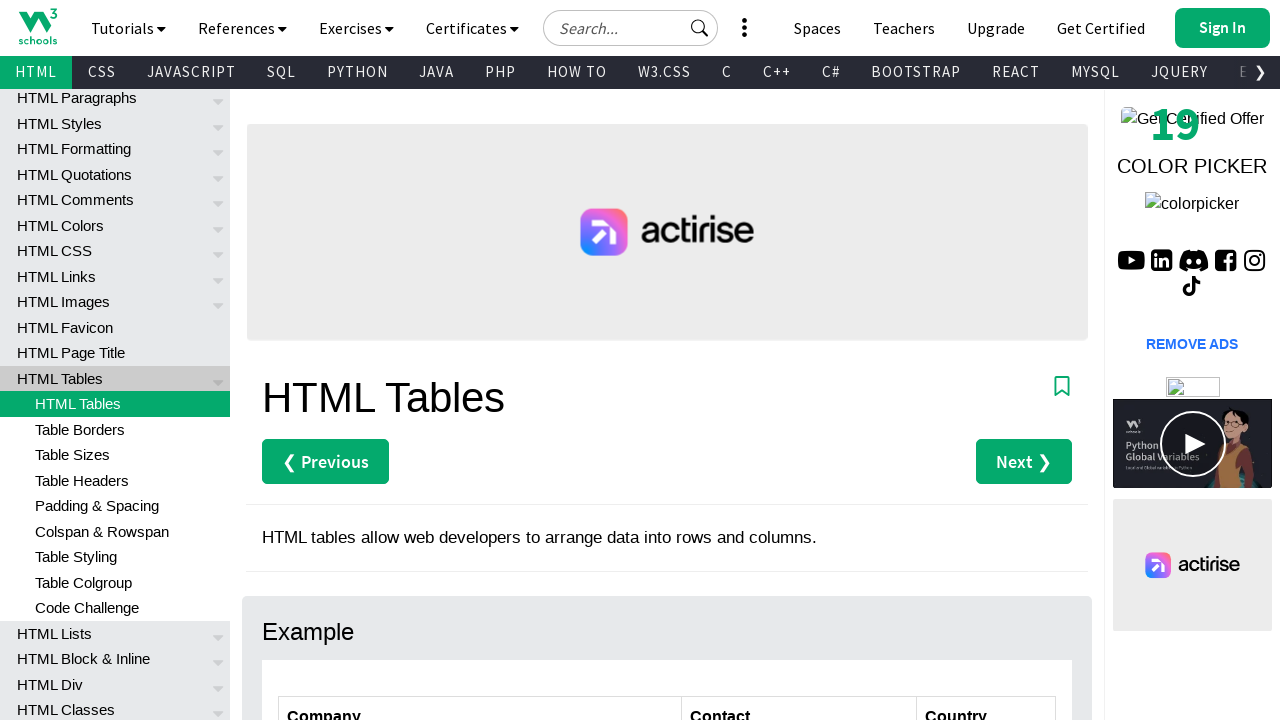

Retrieved cells from row 3 - found 3 cells
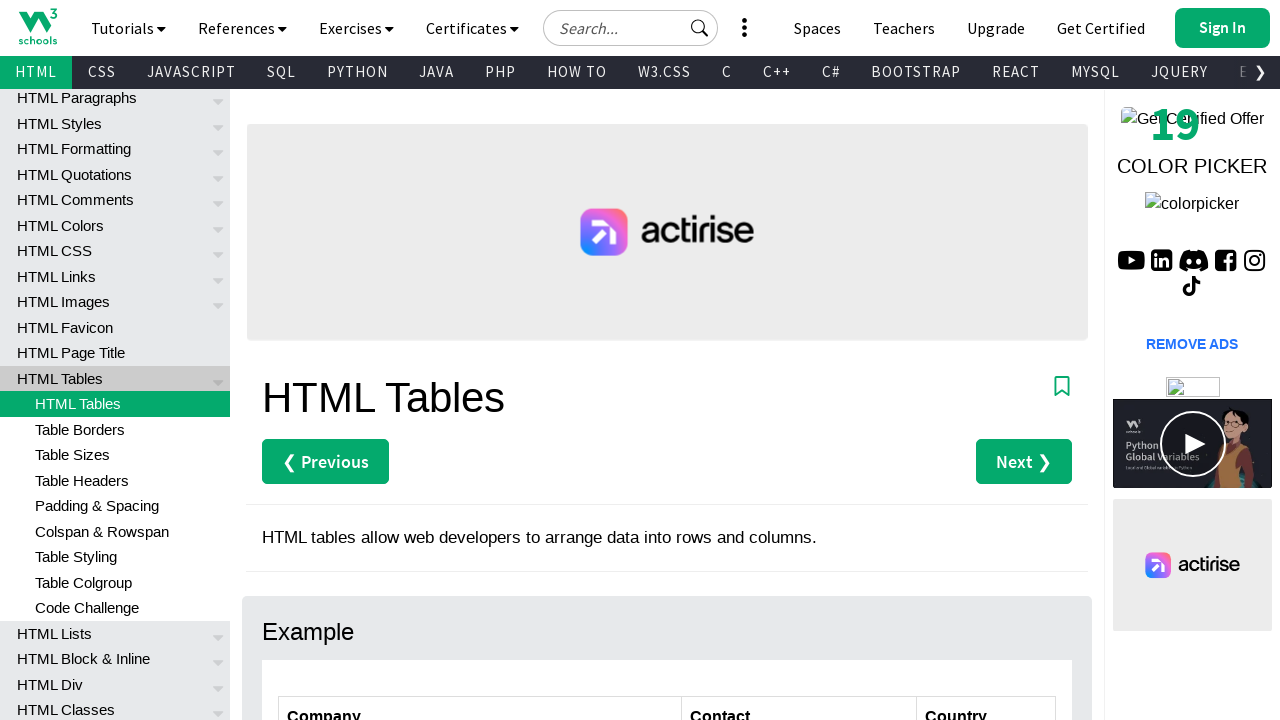

Accessed cell content from row 3, column 1: 'Centro comercial Moctezuma'
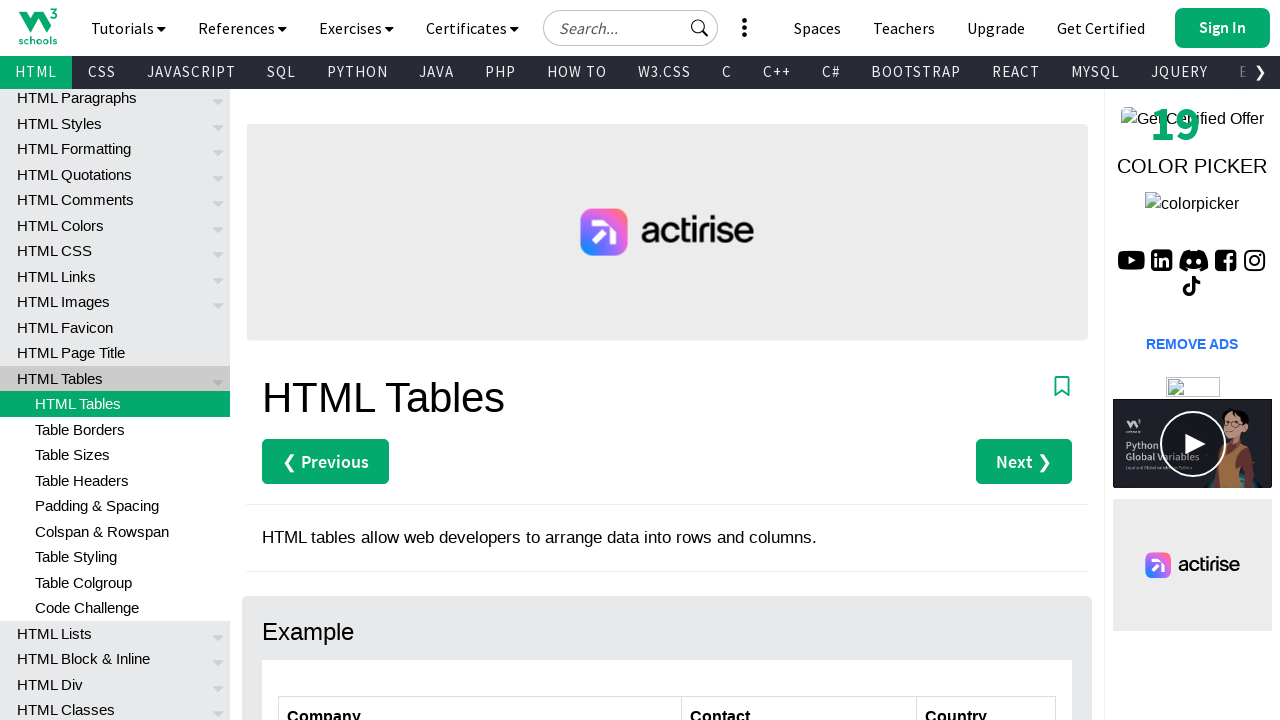

Accessed cell content from row 3, column 2: 'Francisco Chang'
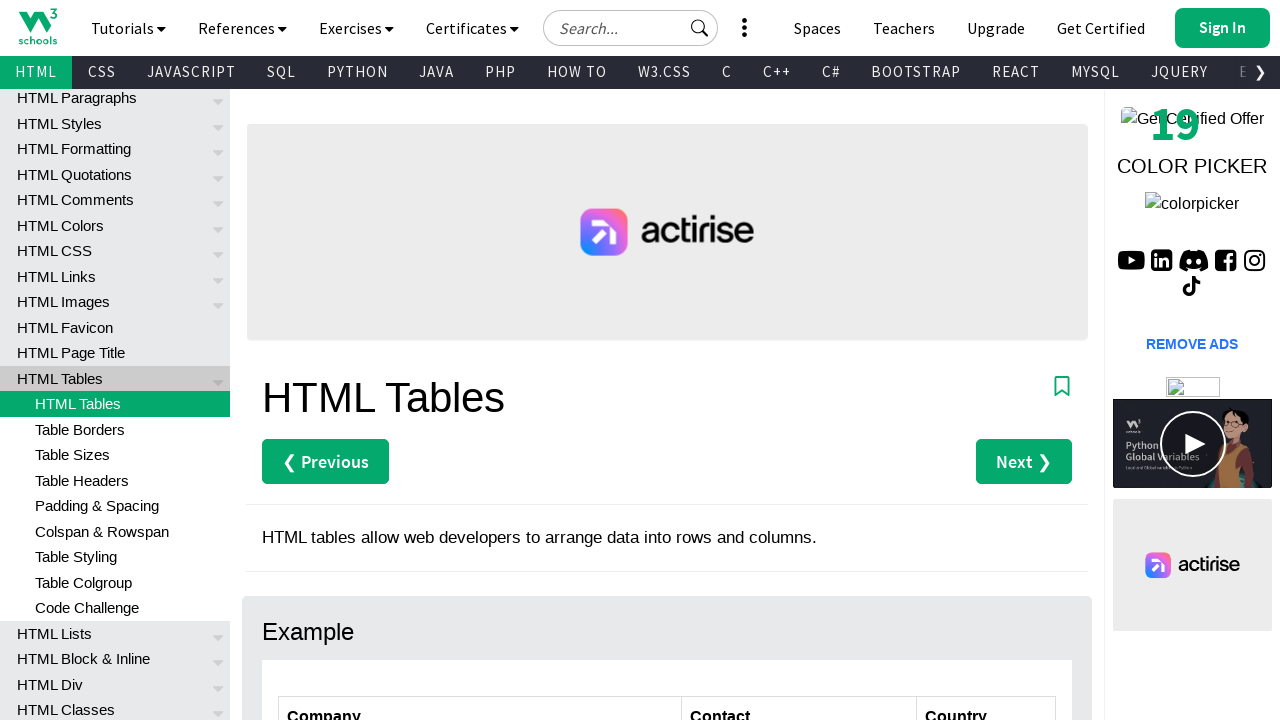

Accessed cell content from row 3, column 3: 'Mexico'
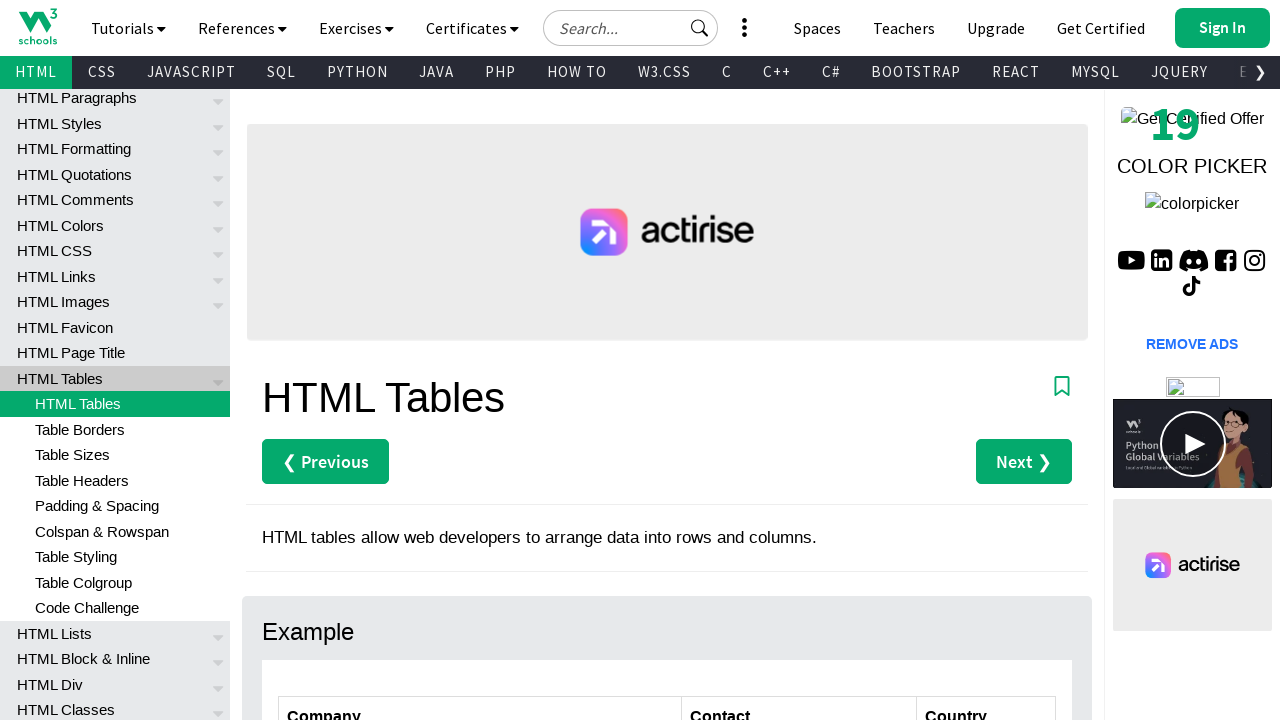

Retrieved cells from row 4 - found 3 cells
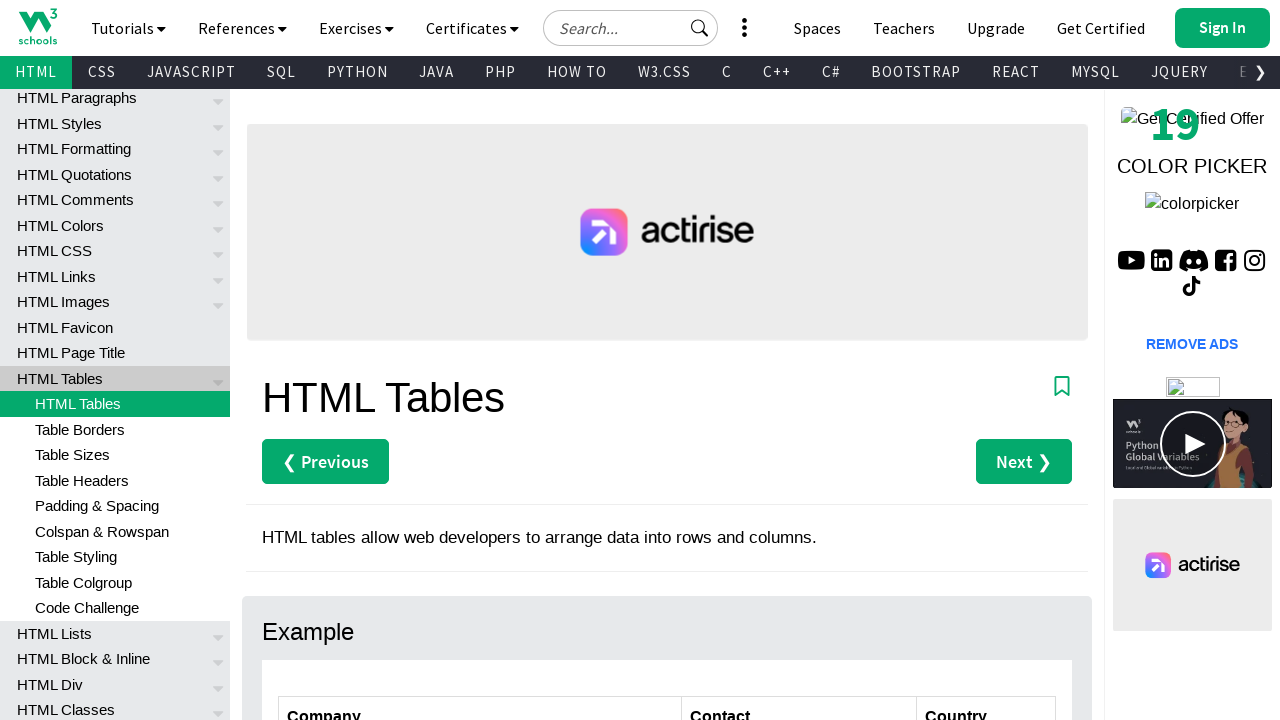

Accessed cell content from row 4, column 1: 'Ernst Handel'
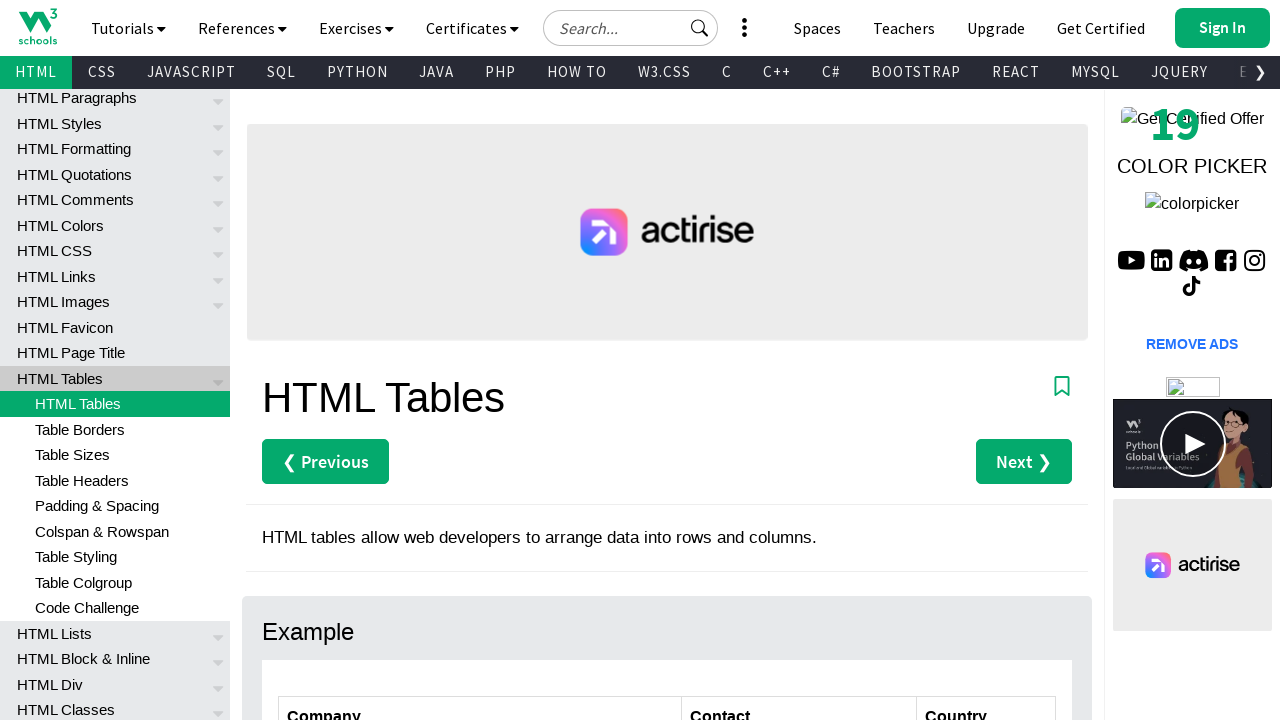

Accessed cell content from row 4, column 2: 'Roland Mendel'
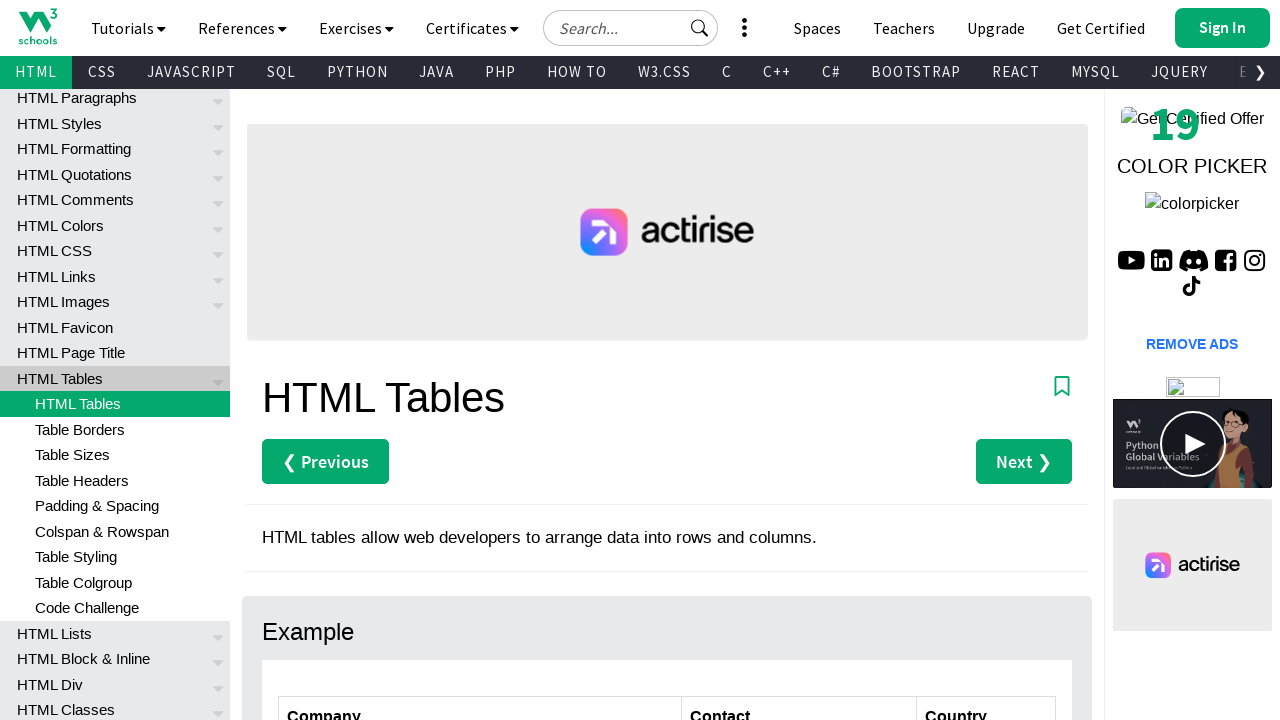

Accessed cell content from row 4, column 3: 'Austria'
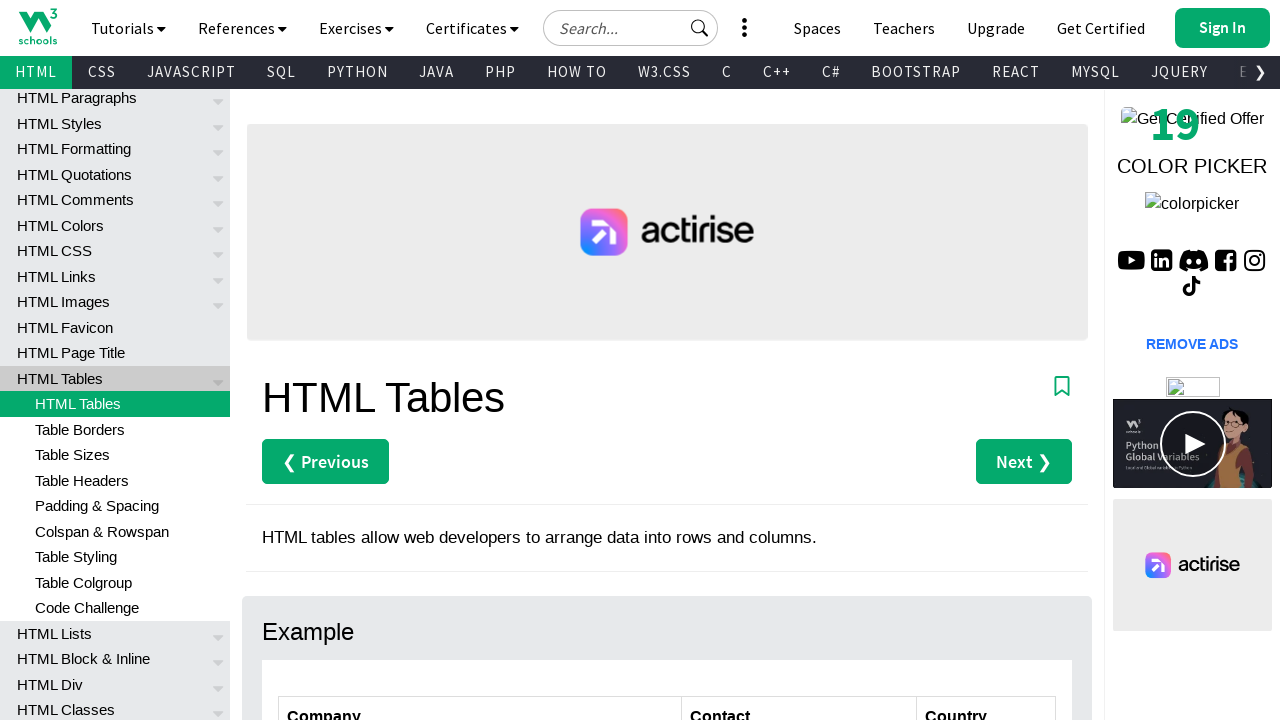

Retrieved cells from row 5 - found 3 cells
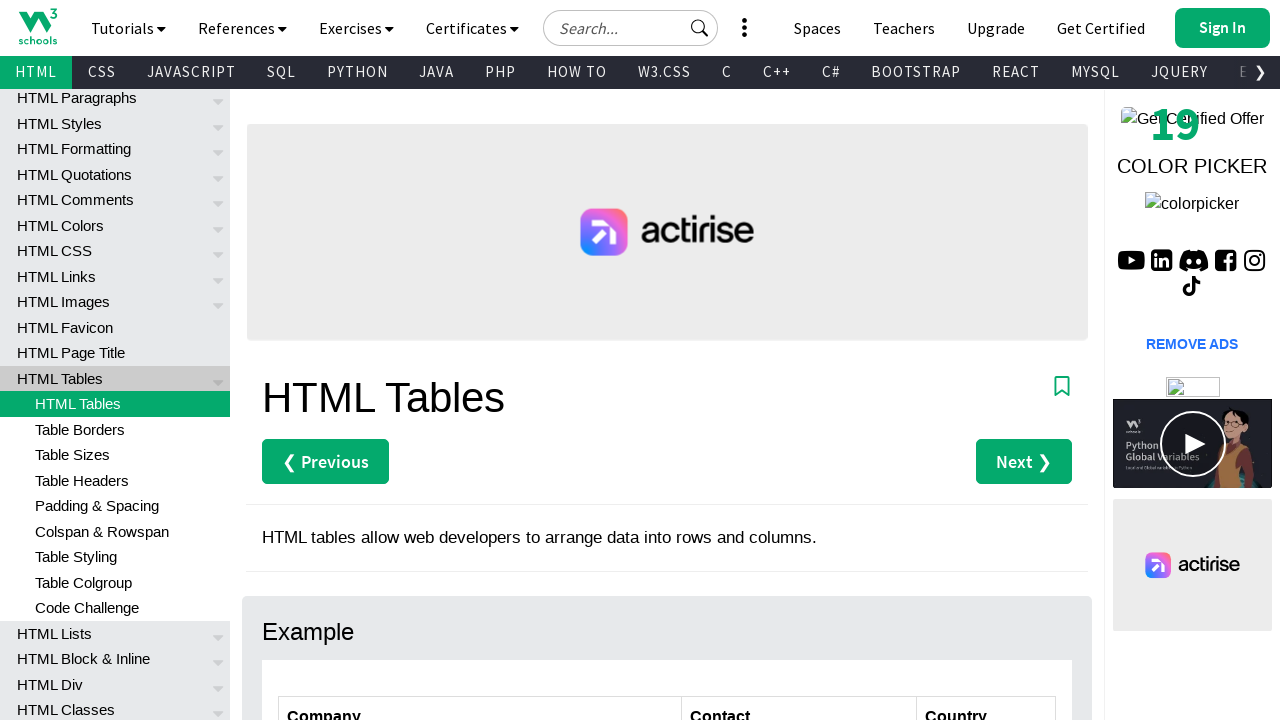

Accessed cell content from row 5, column 1: 'Island Trading'
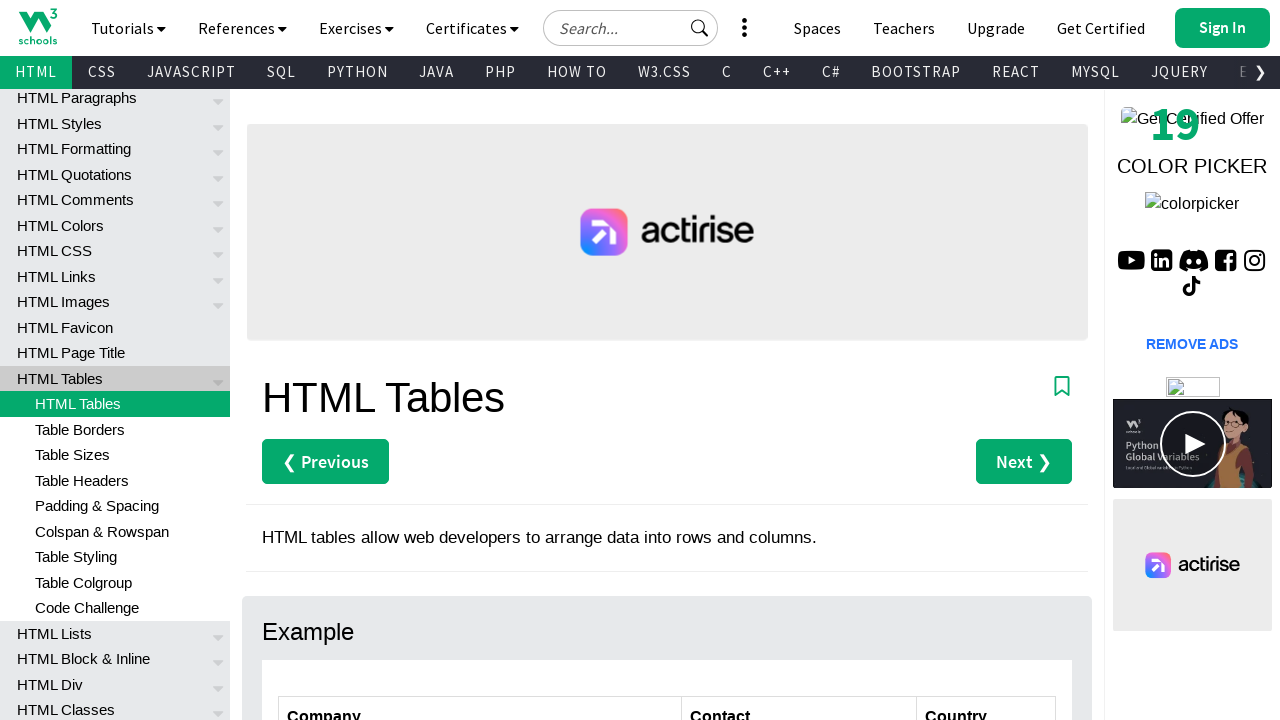

Accessed cell content from row 5, column 2: 'Helen Bennett'
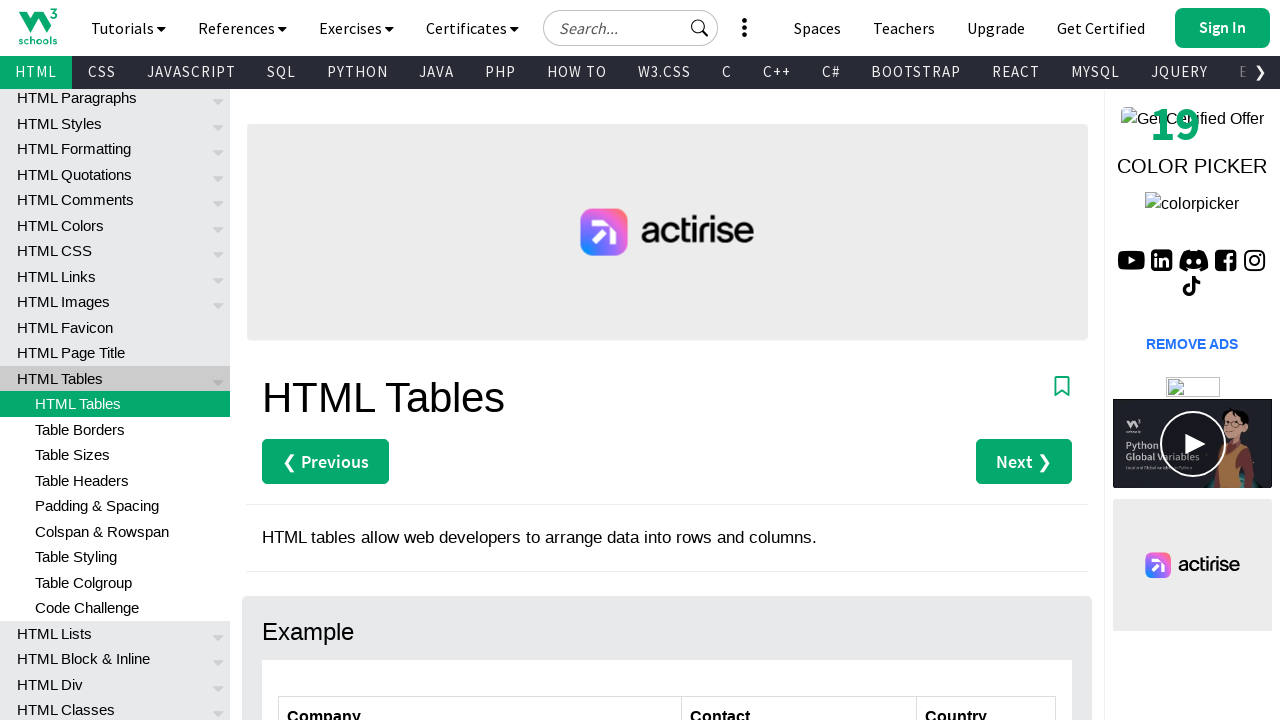

Accessed cell content from row 5, column 3: 'UK'
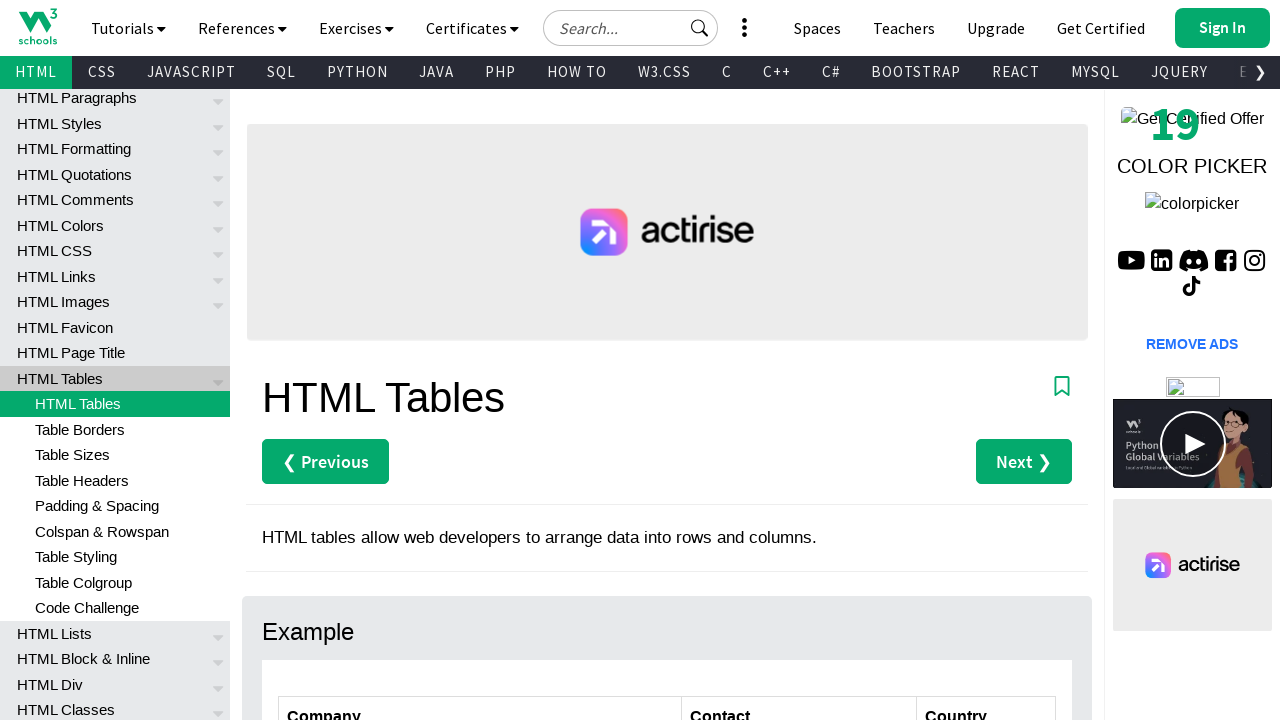

Retrieved cells from row 6 - found 3 cells
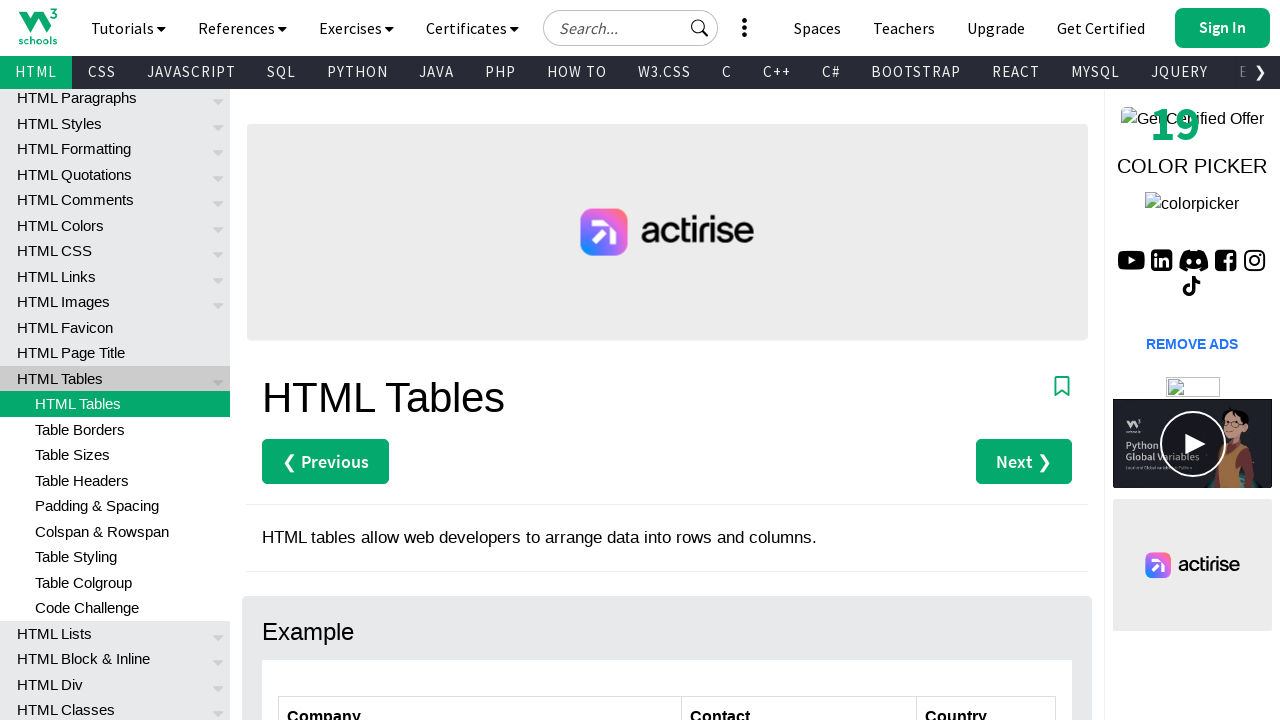

Accessed cell content from row 6, column 1: 'Laughing Bacchus Winecellars'
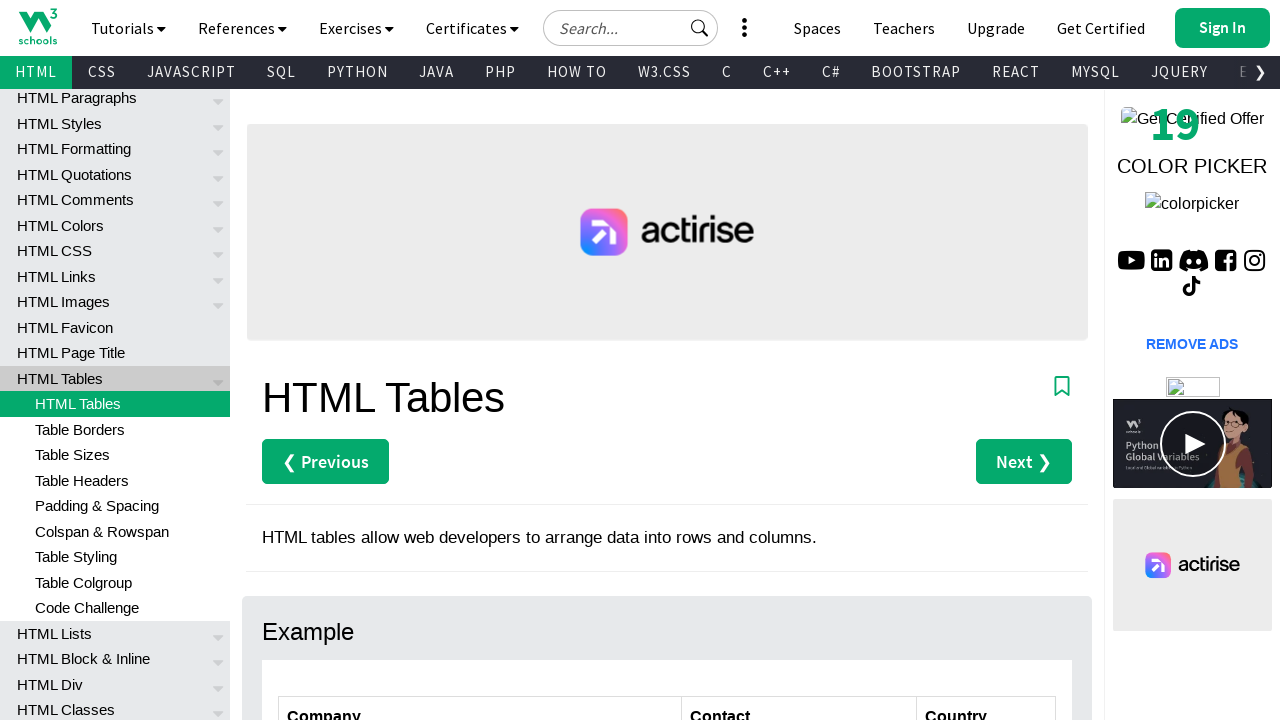

Accessed cell content from row 6, column 2: 'Yoshi Tannamuri'
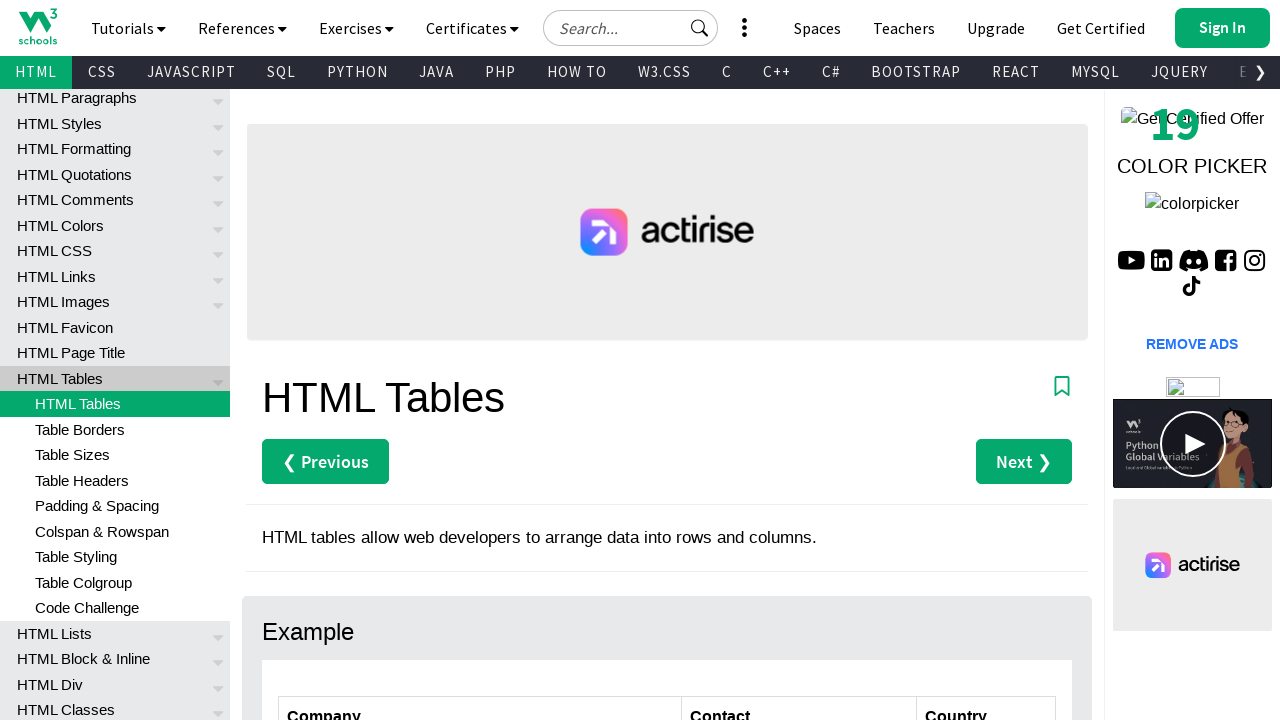

Accessed cell content from row 6, column 3: 'Canada'
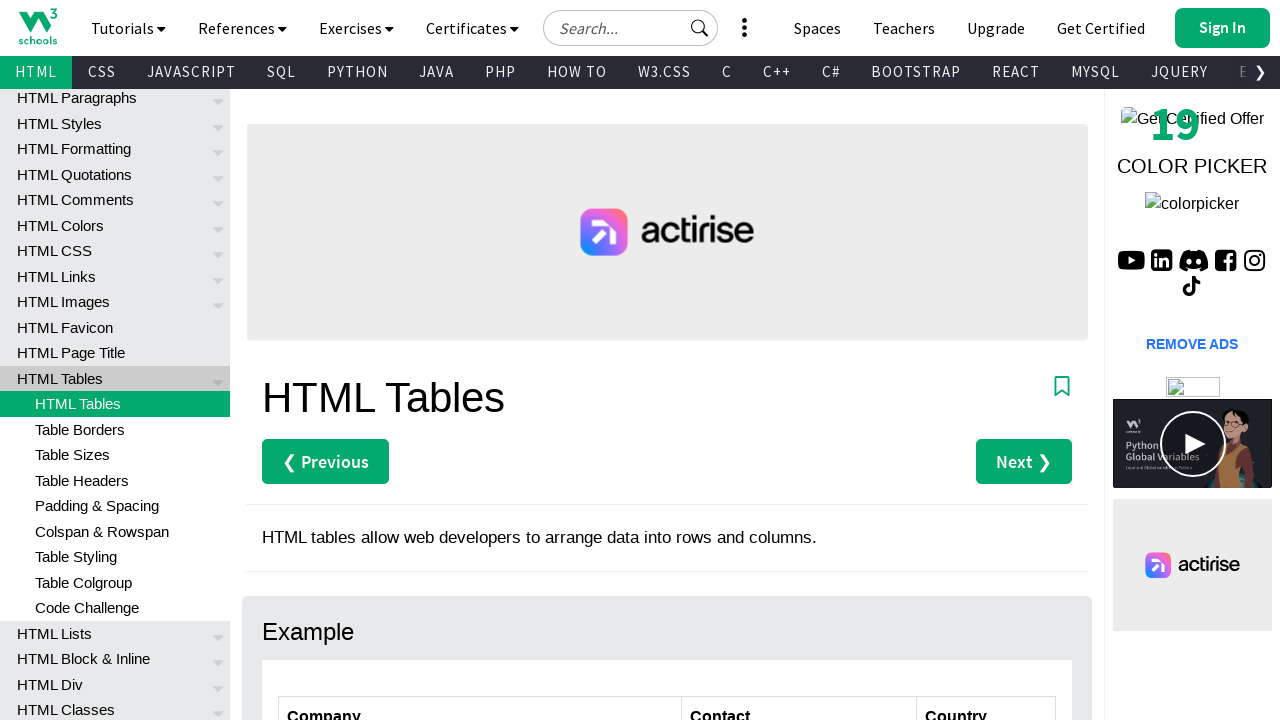

Retrieved cells from row 7 - found 3 cells
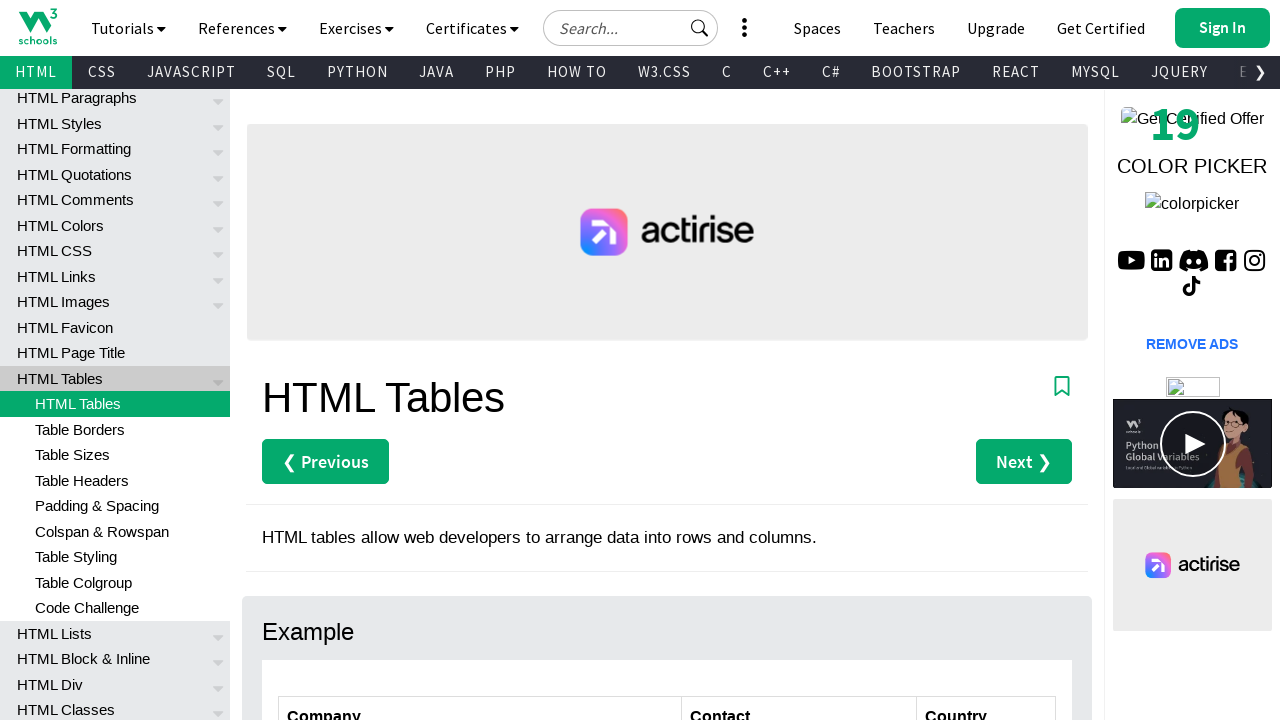

Accessed cell content from row 7, column 1: 'Magazzini Alimentari Riuniti'
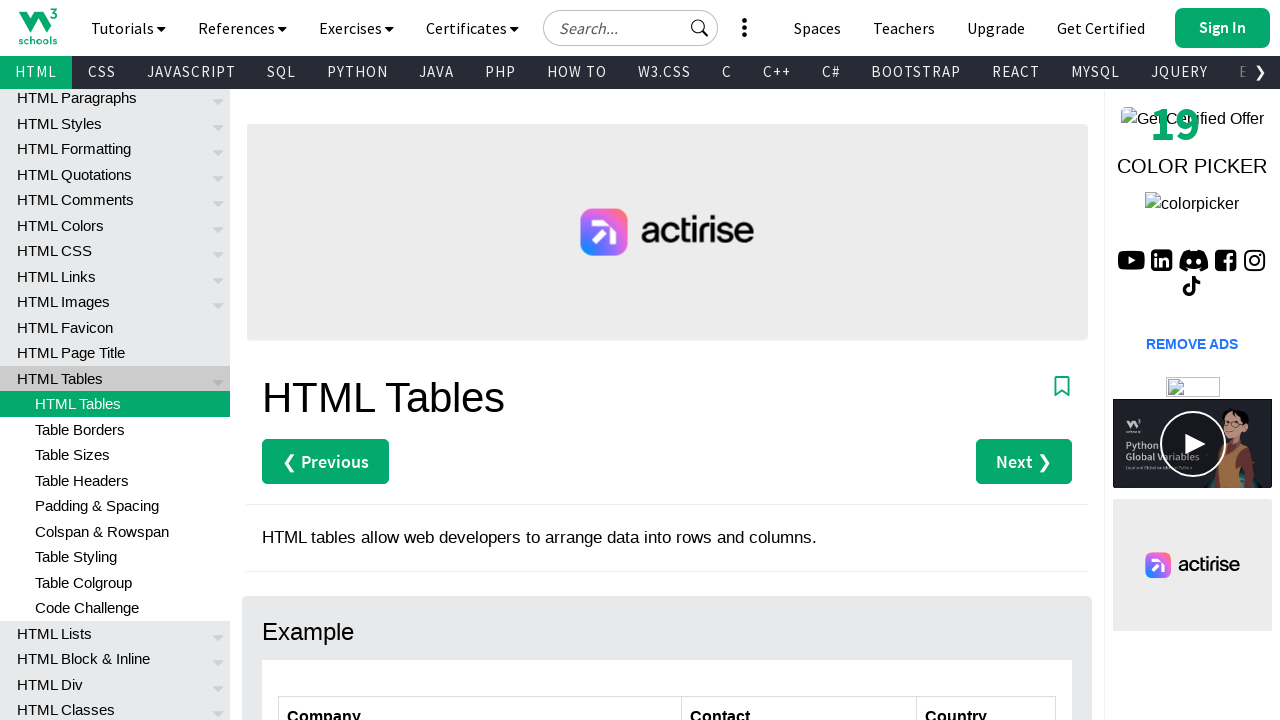

Accessed cell content from row 7, column 2: 'Giovanni Rovelli'
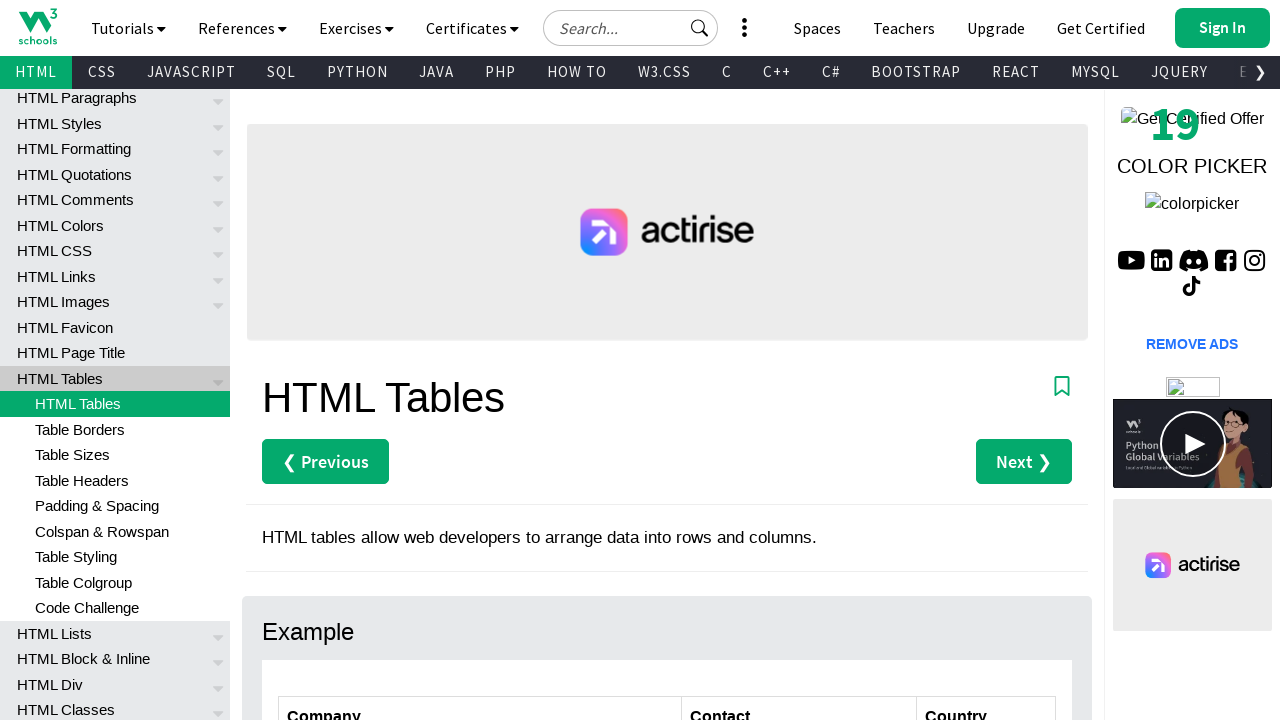

Accessed cell content from row 7, column 3: 'Italy'
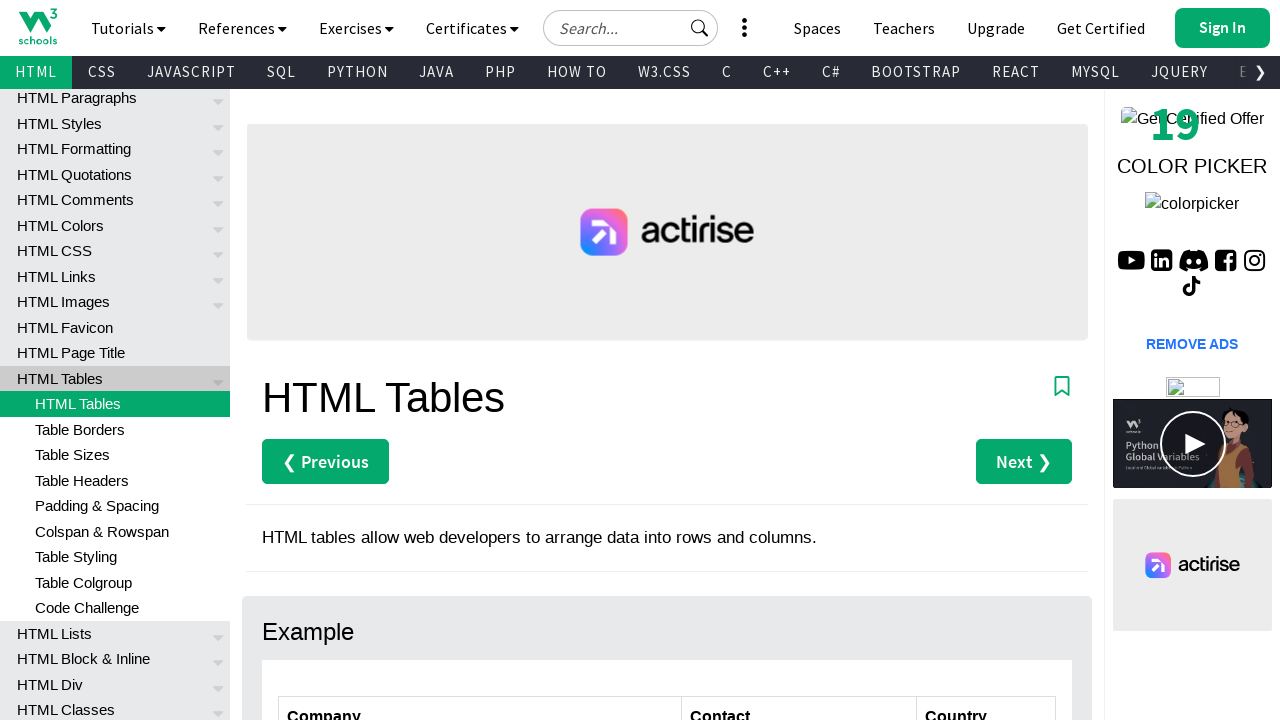

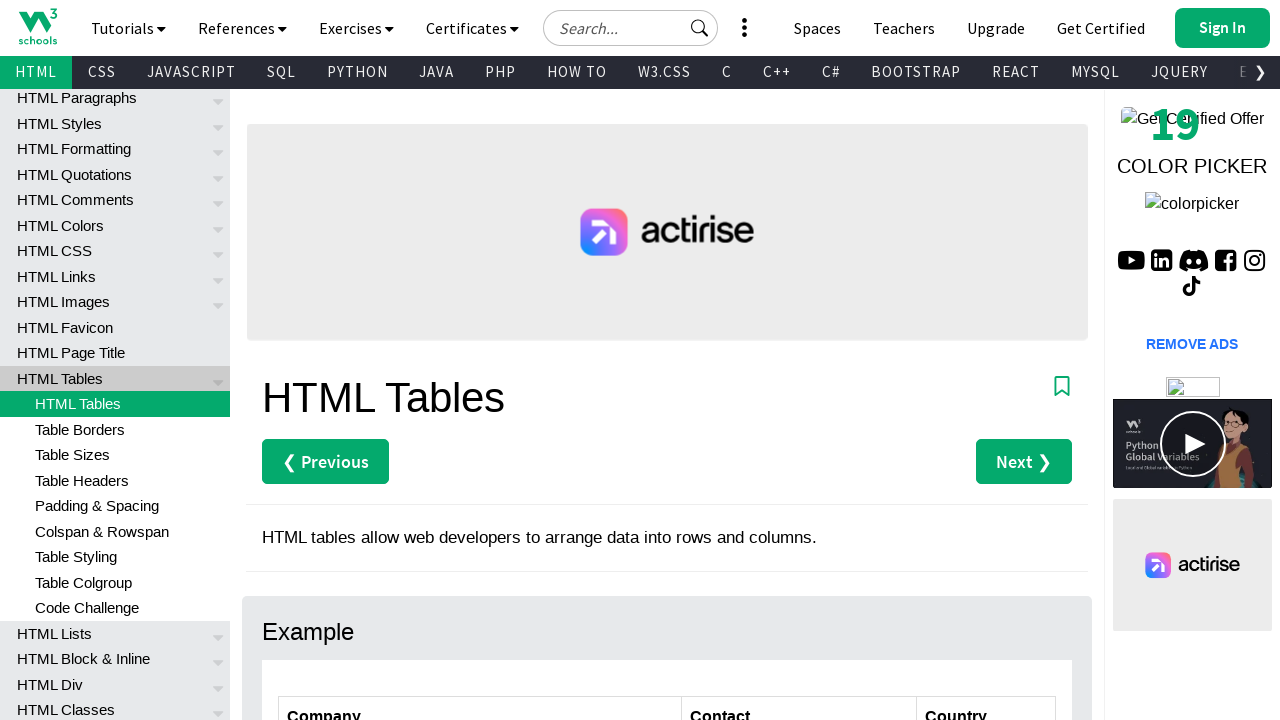